Tests clicking a primary button on the UI Testing Playground class attribute page by locating it via CSS selector and pressing Enter

Starting URL: http://uitestingplayground.com/classattr

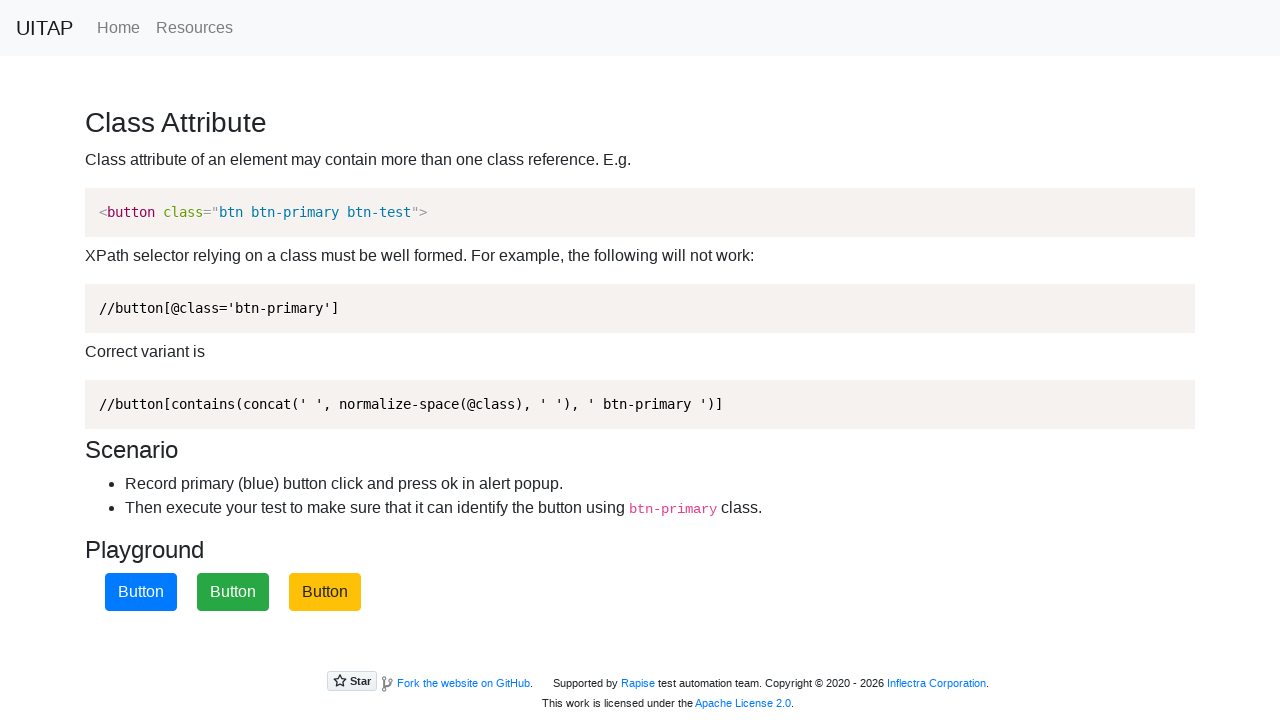

Pressed Enter on the primary button located via CSS selector '.btn-primary' on .btn-primary
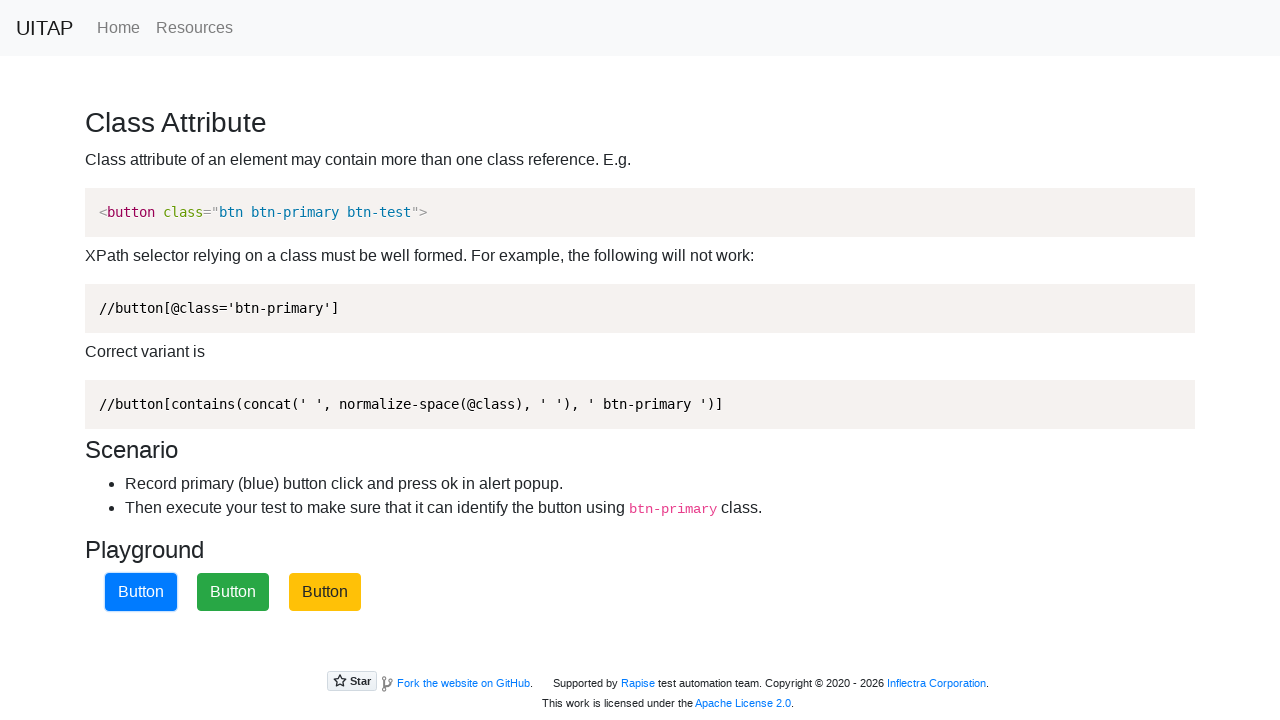

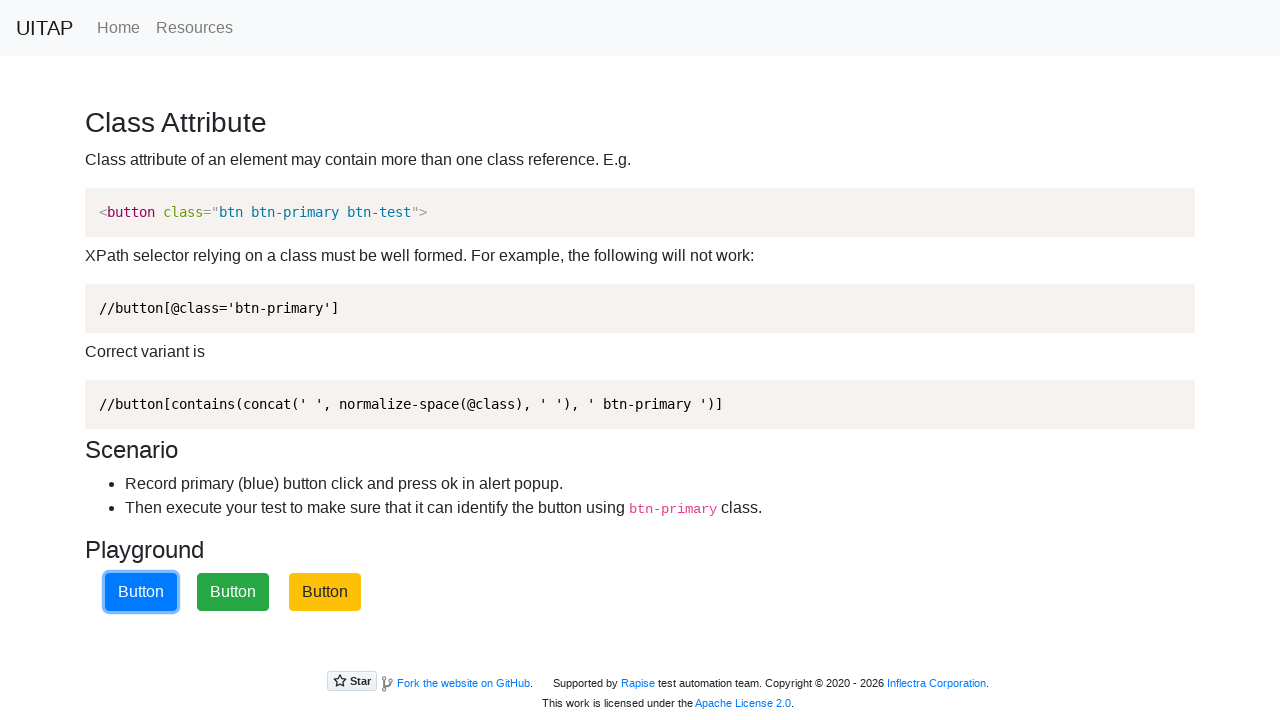